Tests registration form with password that's too short by entering a 5-character password and verifying error messages

Starting URL: https://alada.vn/tai-khoan/dang-ky.html

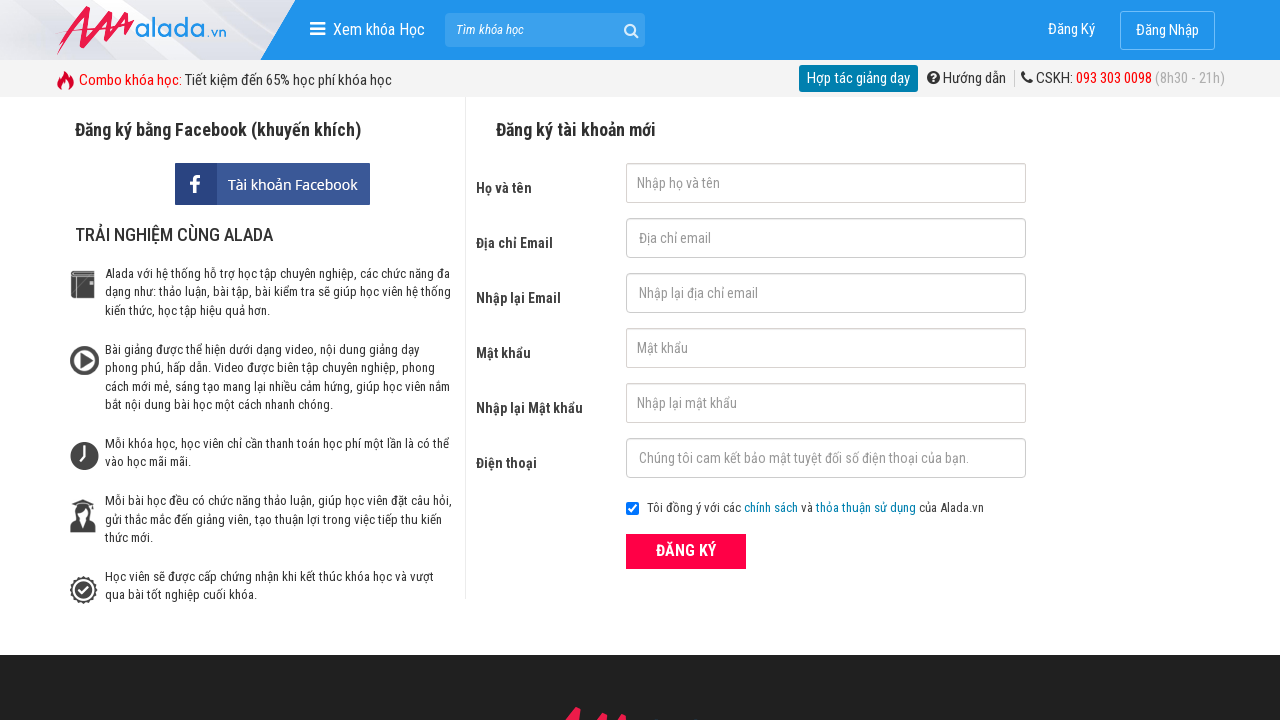

Filled first name field with 'Phung Vinh Phuc' on #txtFirstname
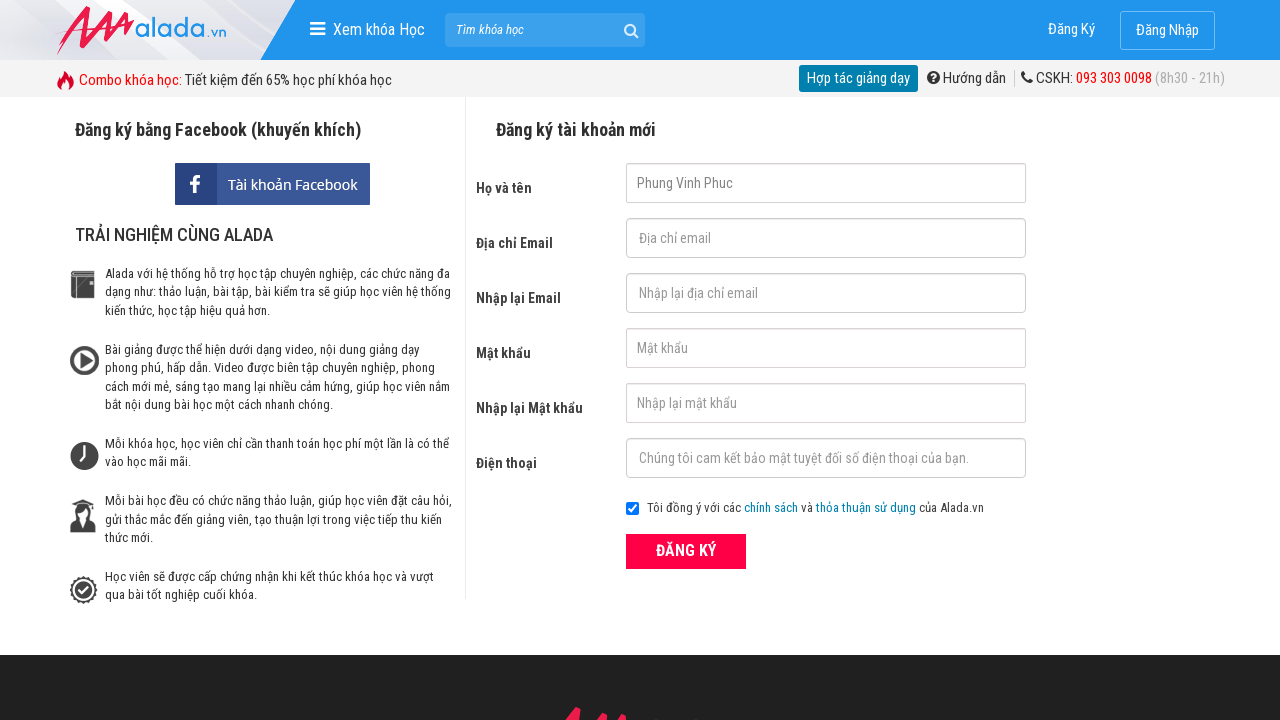

Filled email field with 'pvphuc999@gmail.com' on #txtEmail
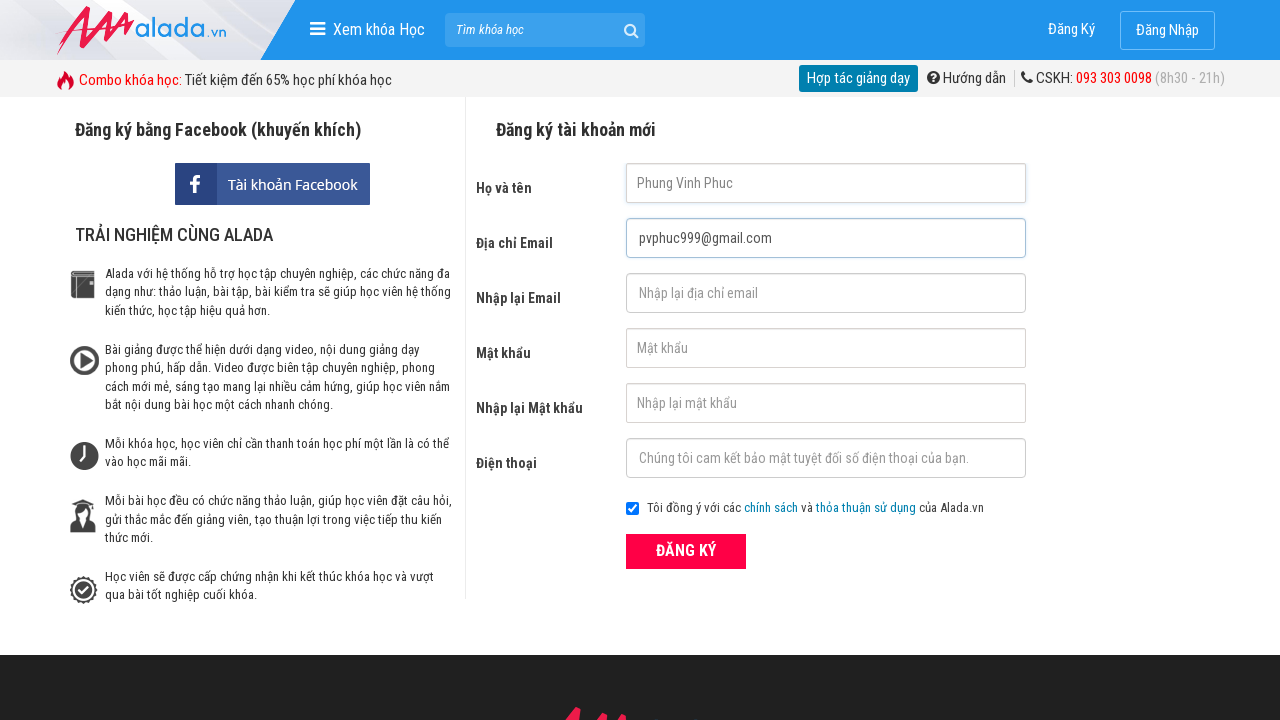

Filled confirm email field with 'pvphuc999@gmail.com' on #txtCEmail
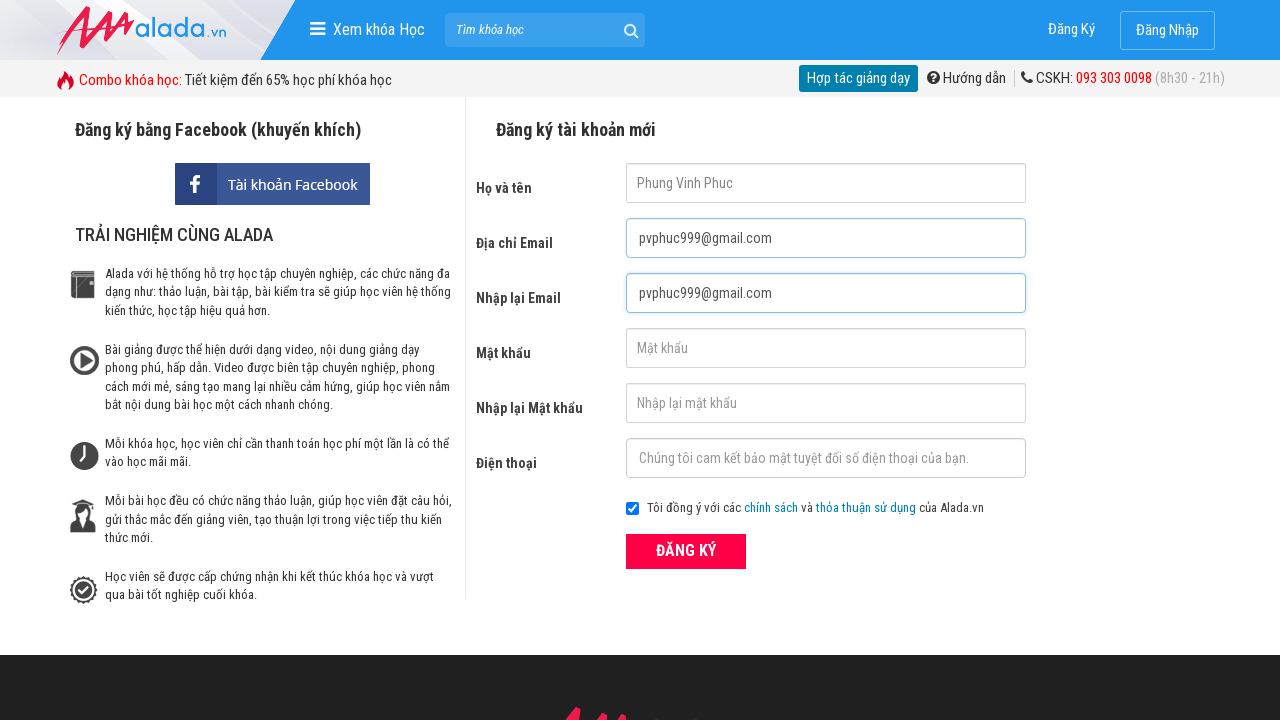

Filled password field with 5-character password '12345' on #txtPassword
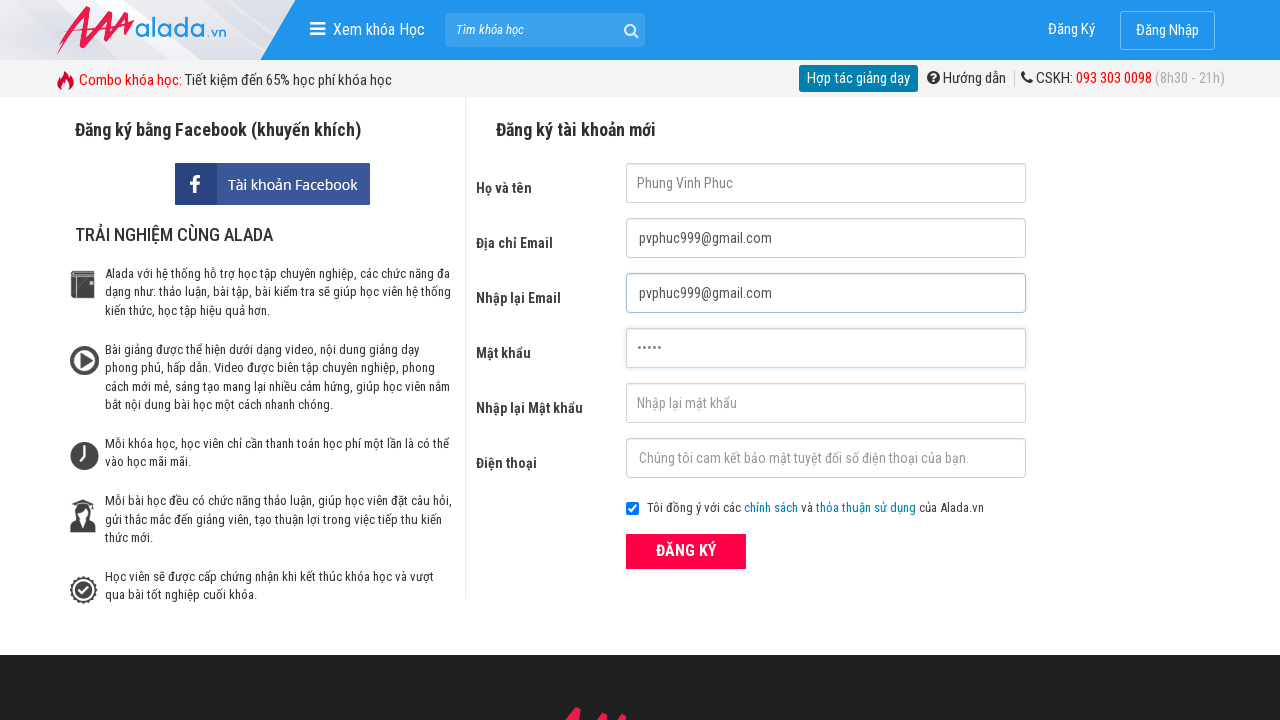

Filled confirm password field with '12345' on #txtCPassword
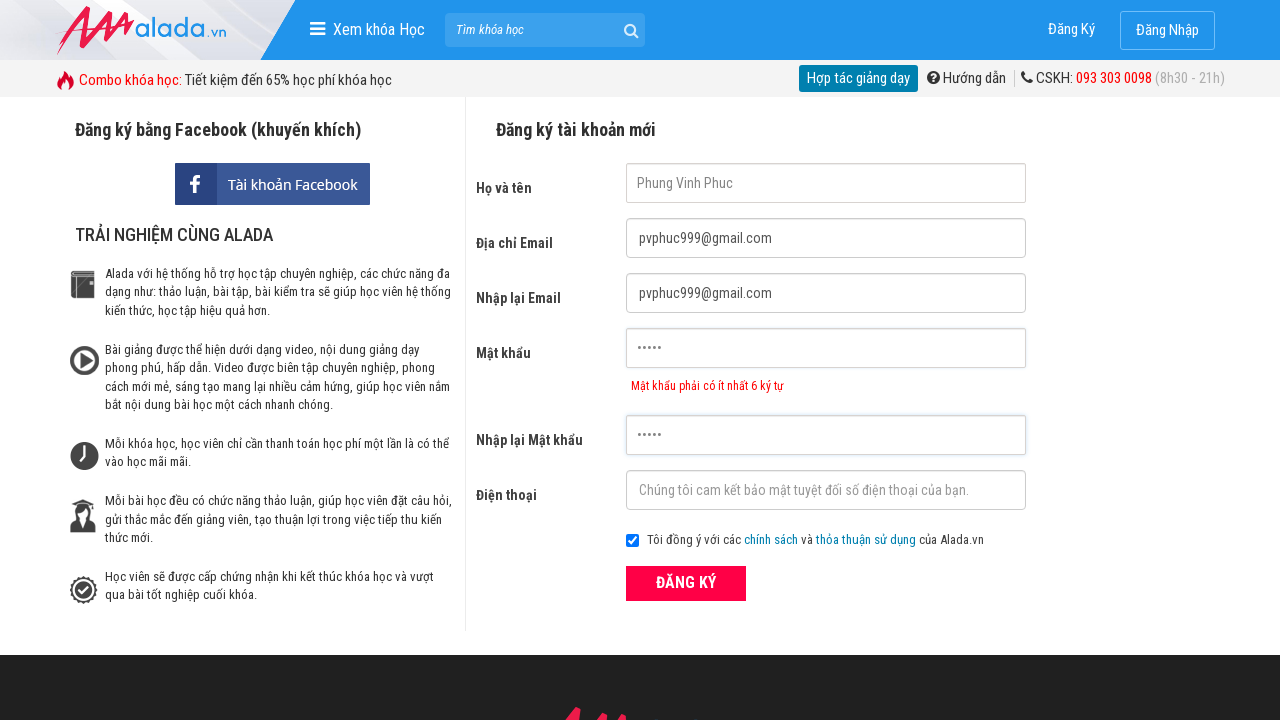

Filled phone number field with '0986745978' on #txtPhone
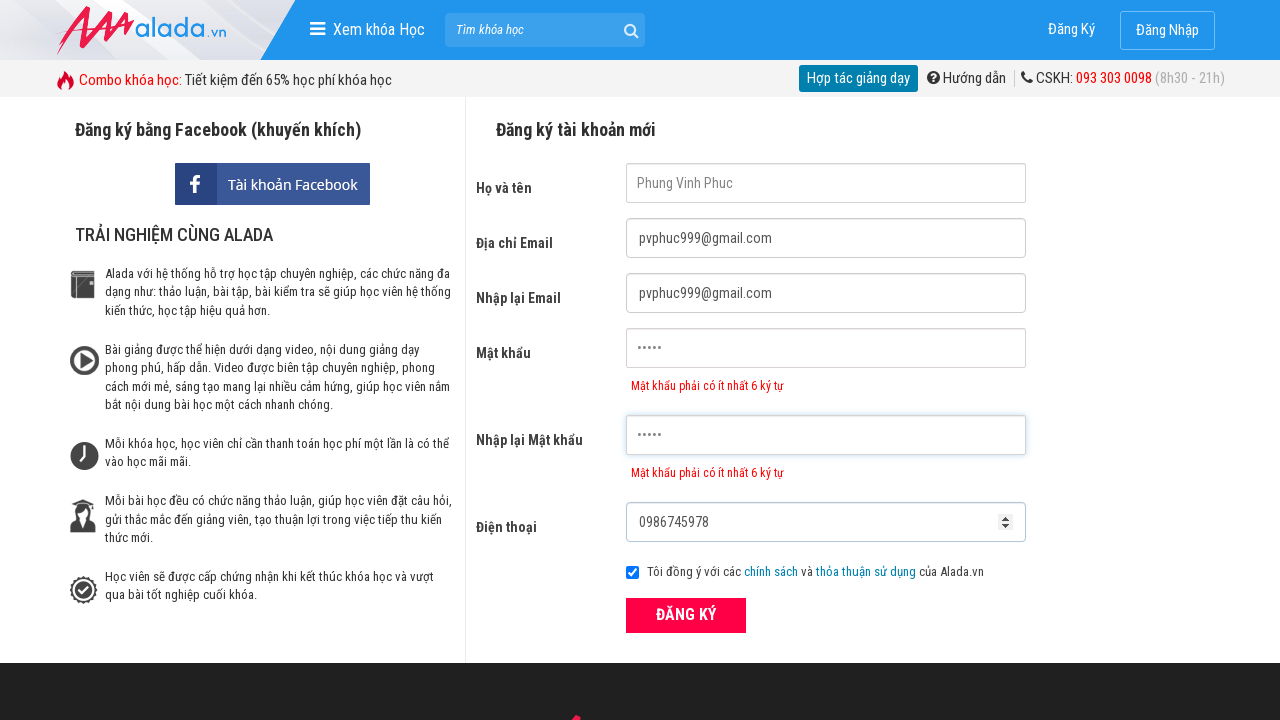

Clicked submit button to register with short password at (686, 615) on xpath=//div[@class='field_btn']//button[@type='submit']
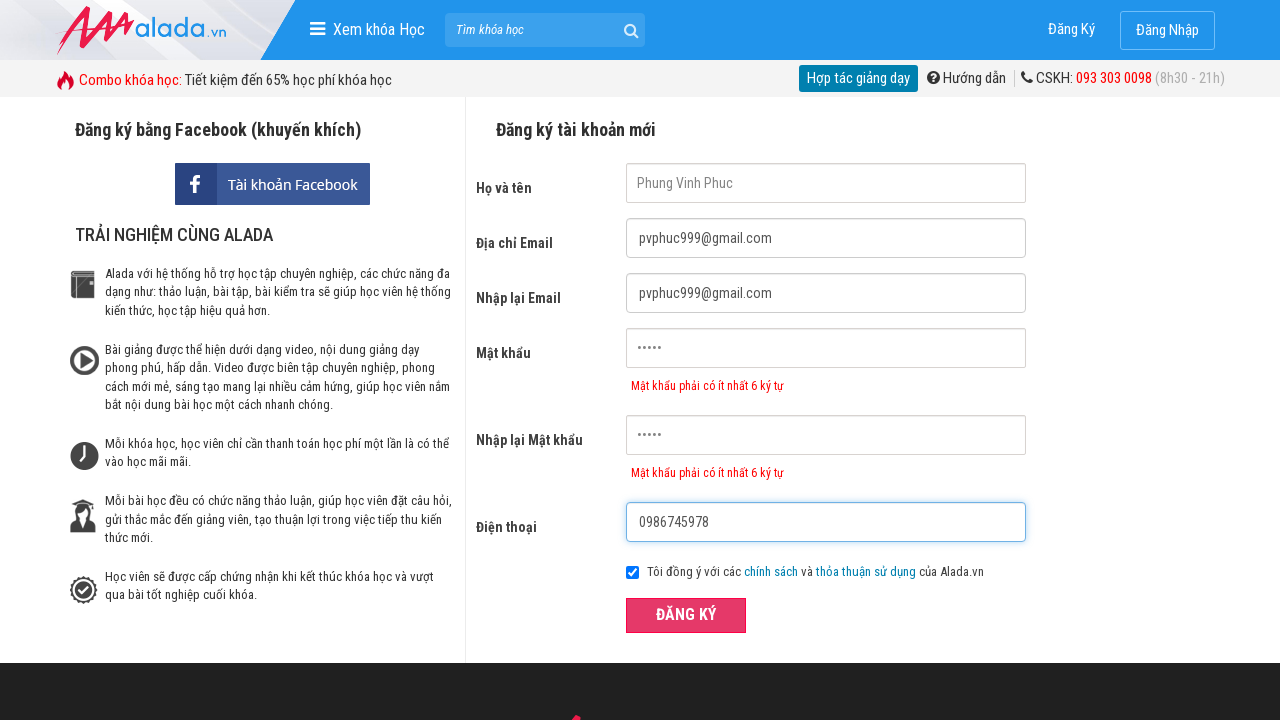

Password error message appeared, confirming validation of short password
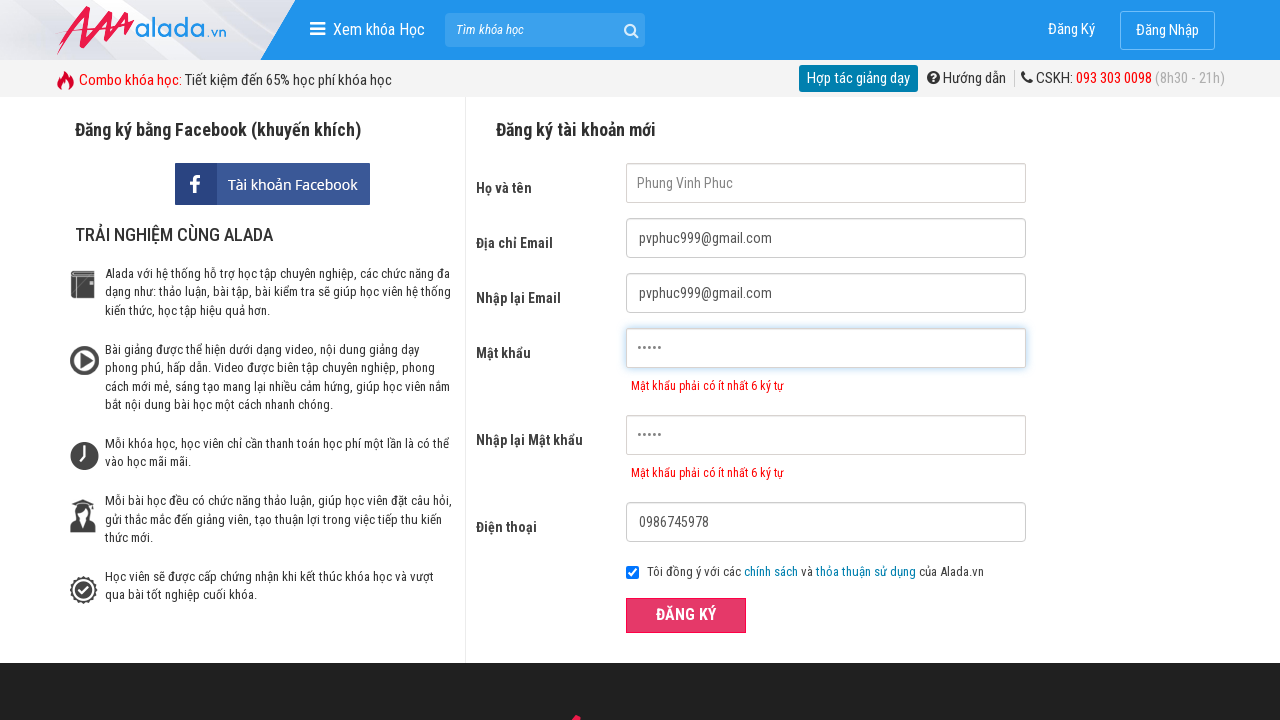

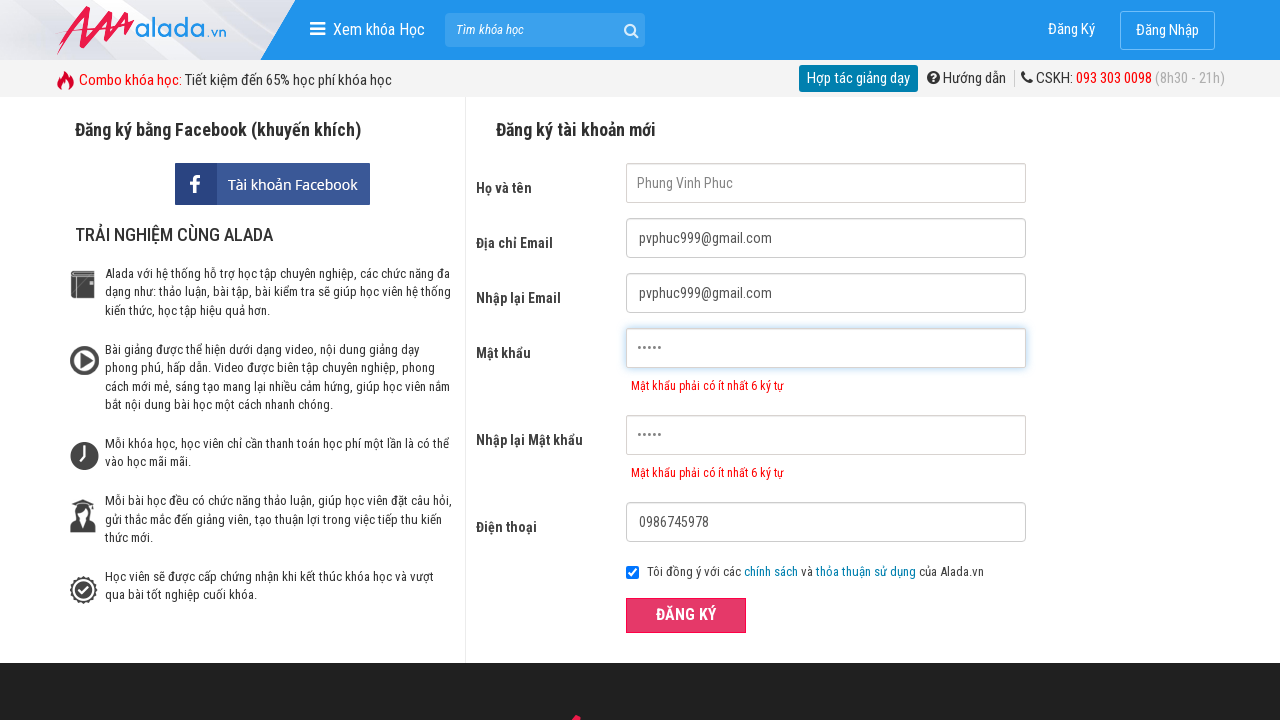